Tests window handling functionality by opening a new window, switching to it, and clicking on a link in the new window

Starting URL: https://rahulshettyacademy.com/AutomationPractice/

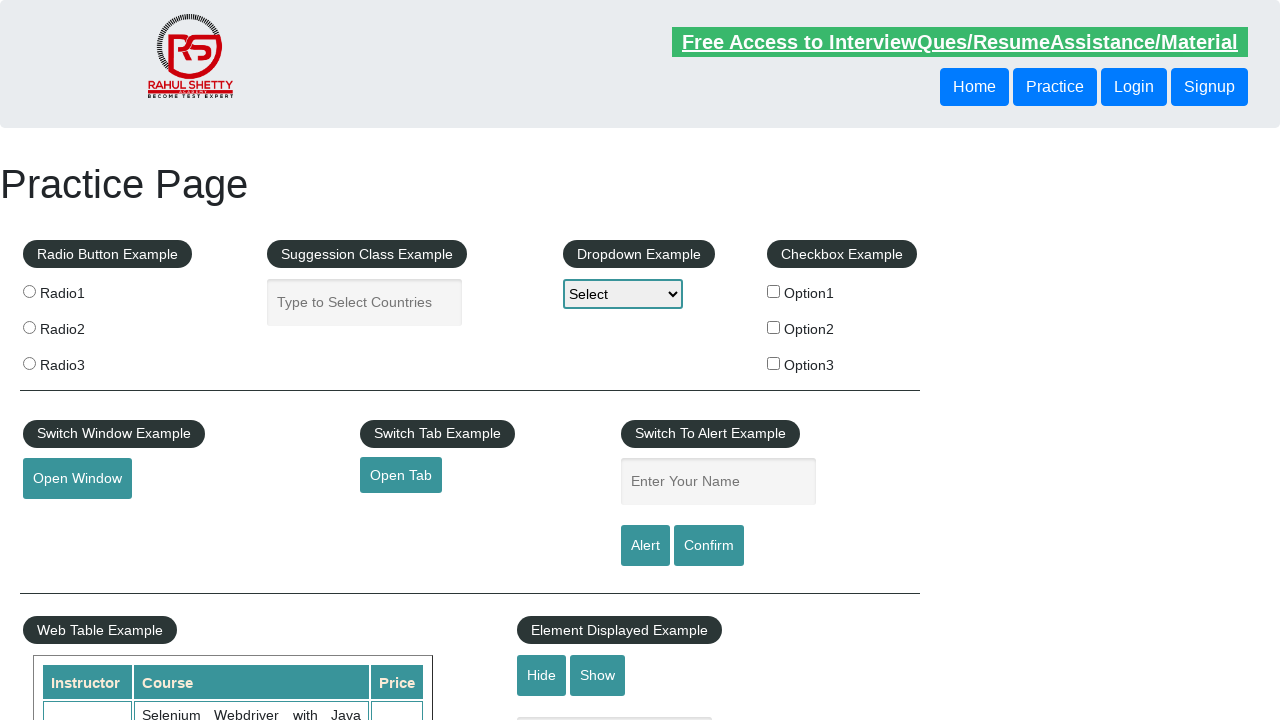

Clicked button to open new window at (77, 479) on button[id="openwindow"]
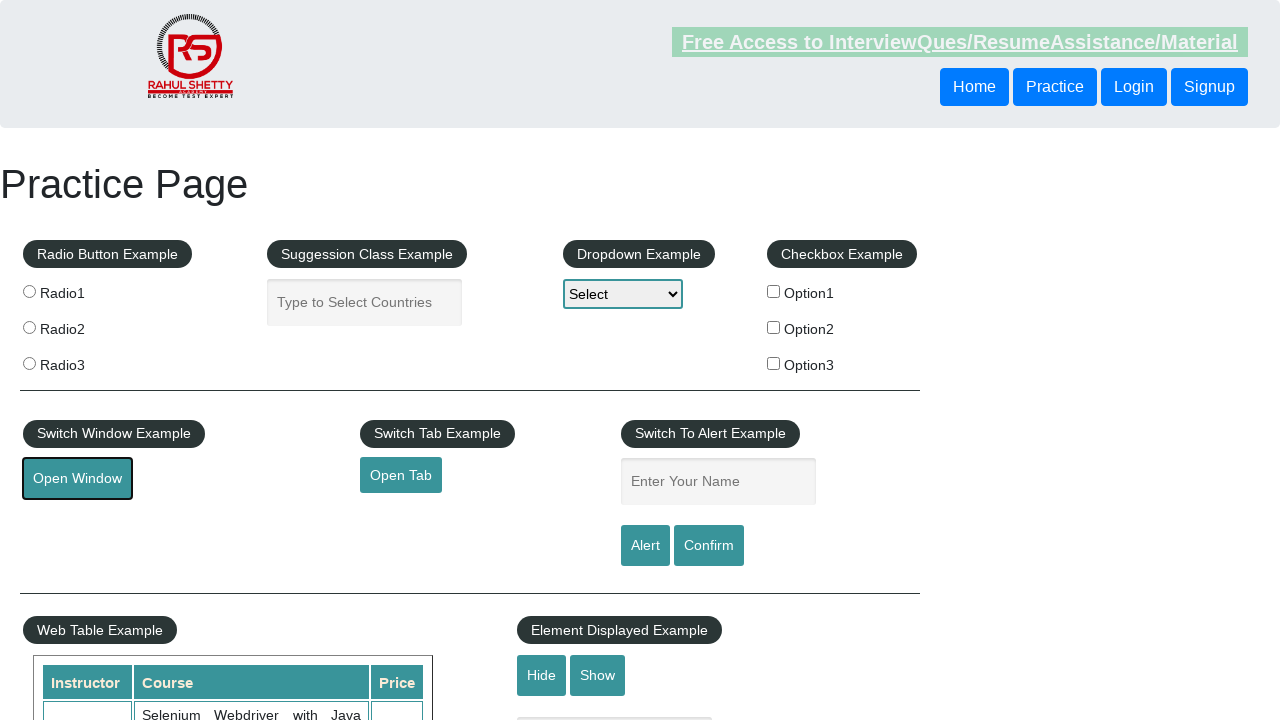

Waited 4 seconds for new window to open
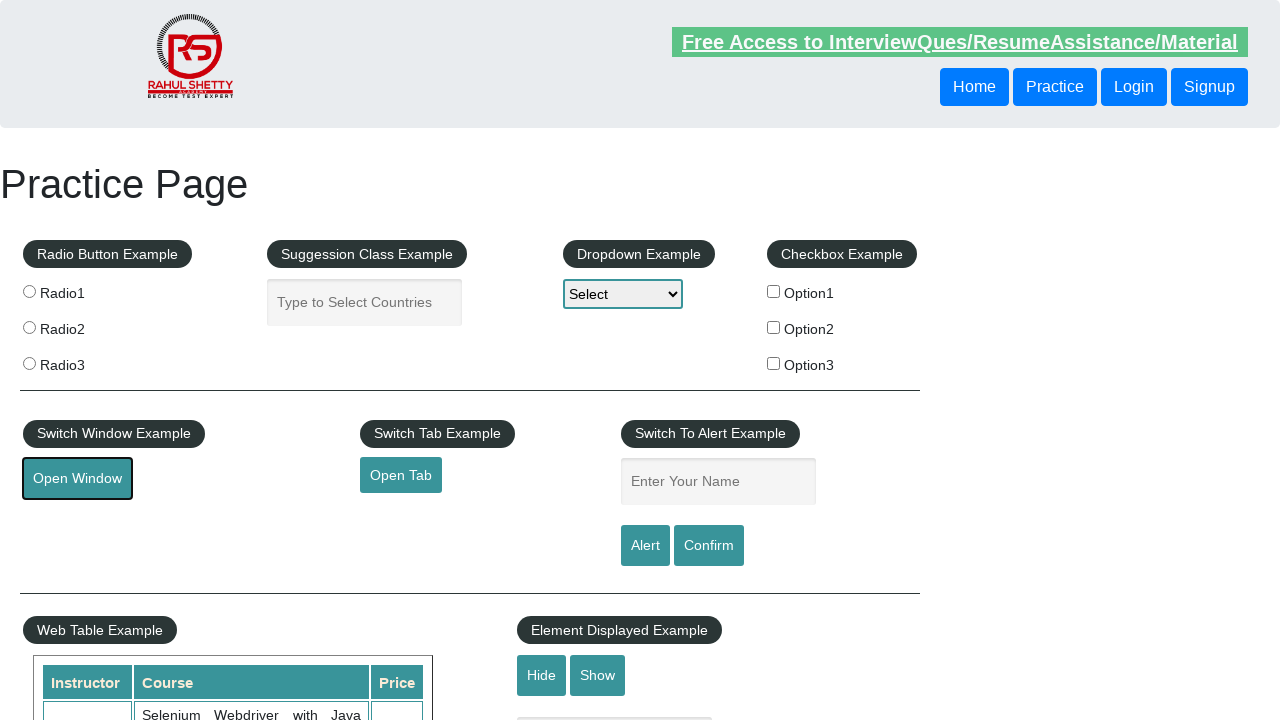

Retrieved all open pages from context
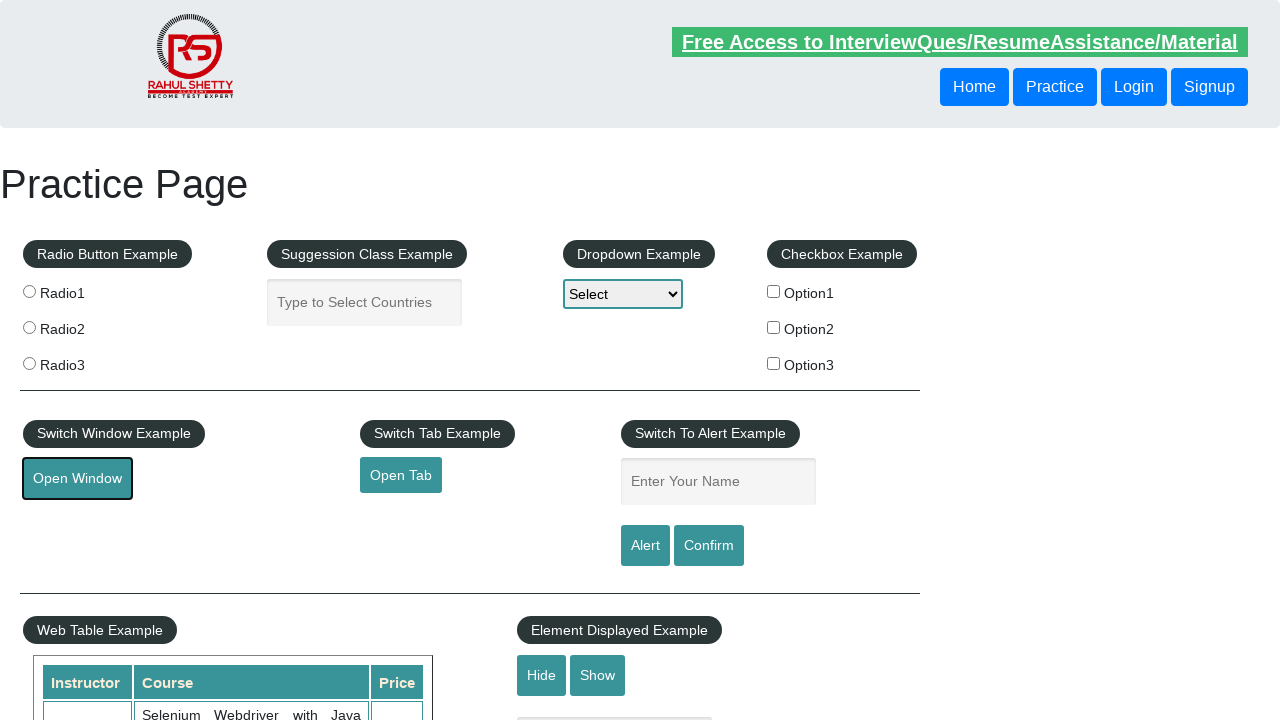

Switched to newly opened window
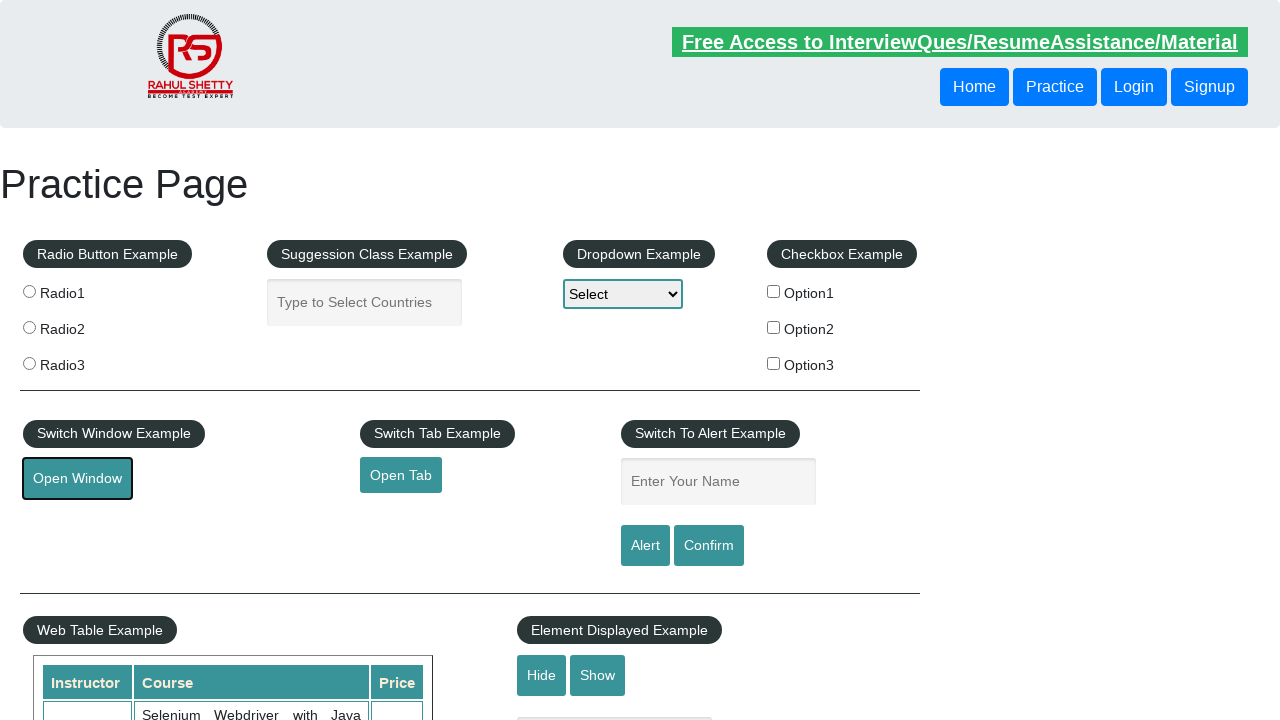

Clicked on Courses link in new window at (623, 351) on xpath=(//a[text()="Courses"])[1]
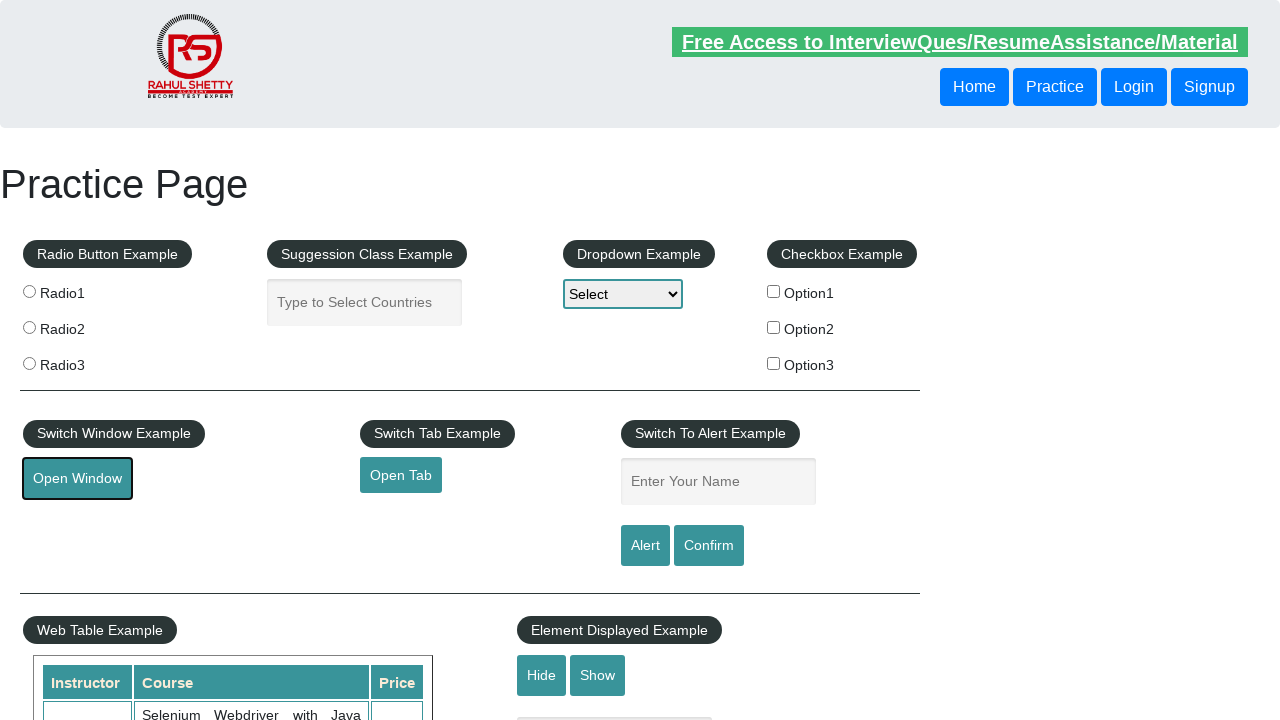

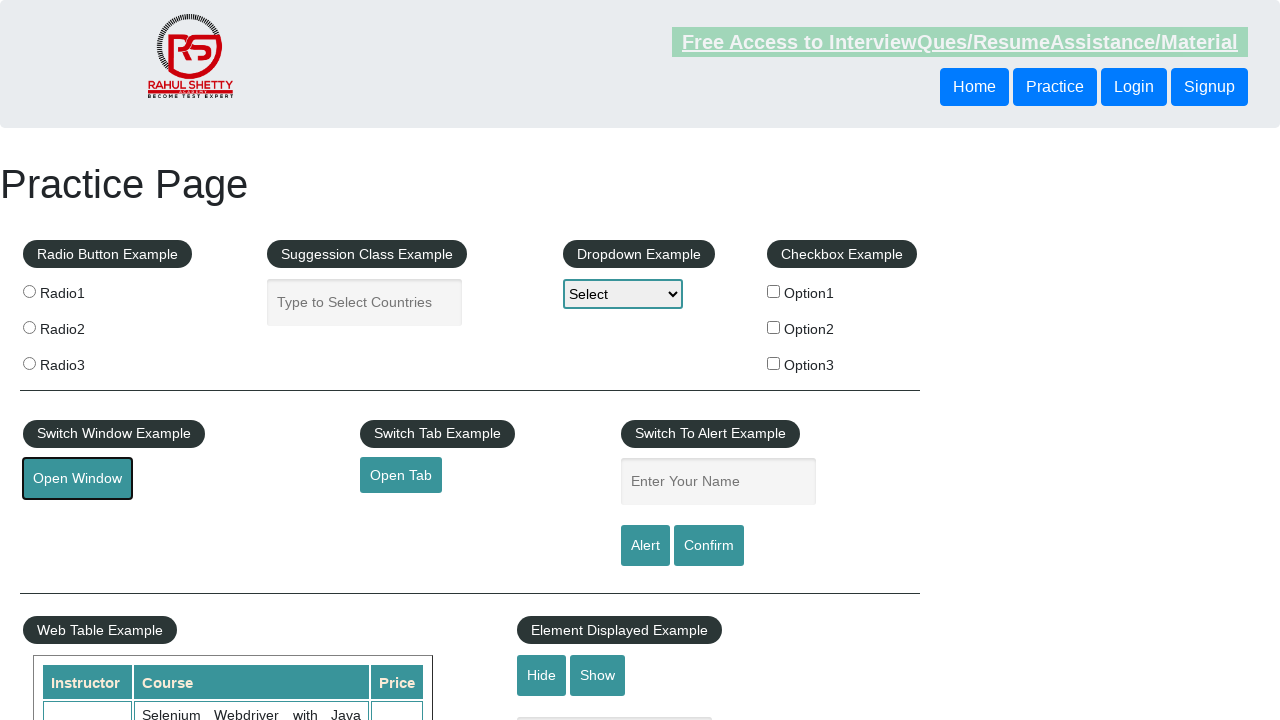